Tests mouse hover interaction by moving the mouse cursor to an element with hover effects

Starting URL: https://awesomeqa.com/selenium/mouse_interaction.html

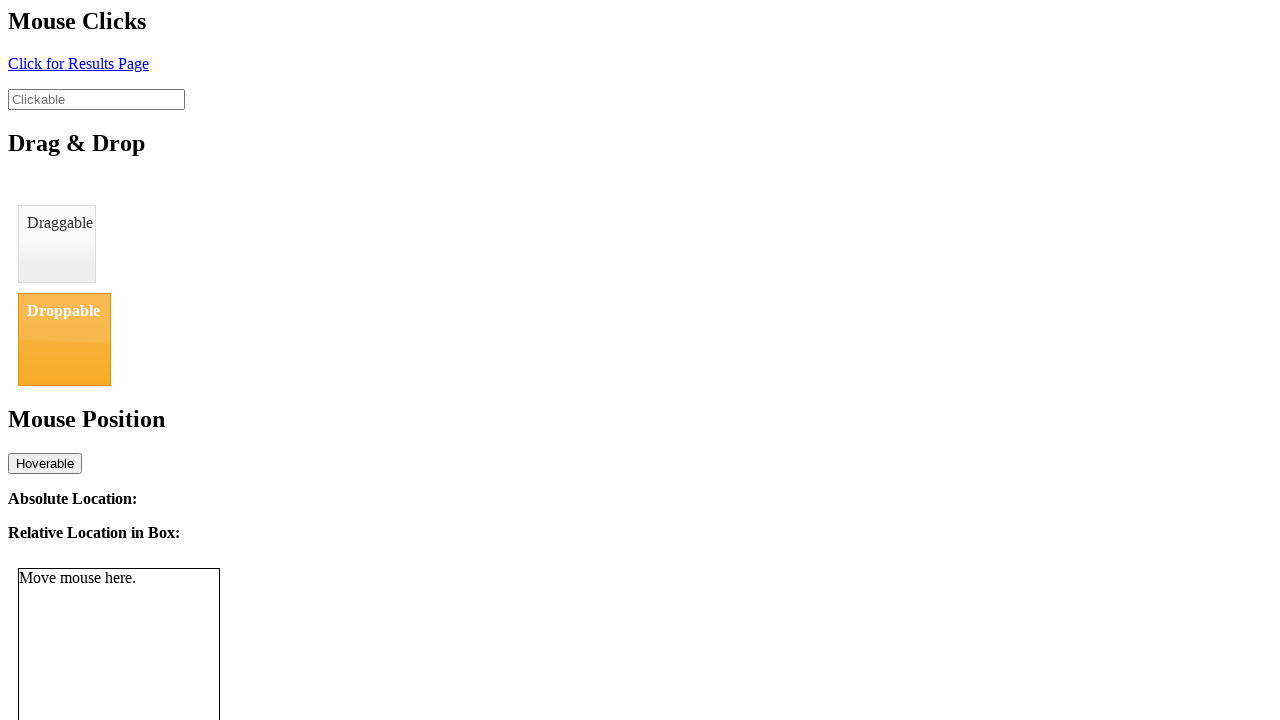

Navigated to mouse interaction test page
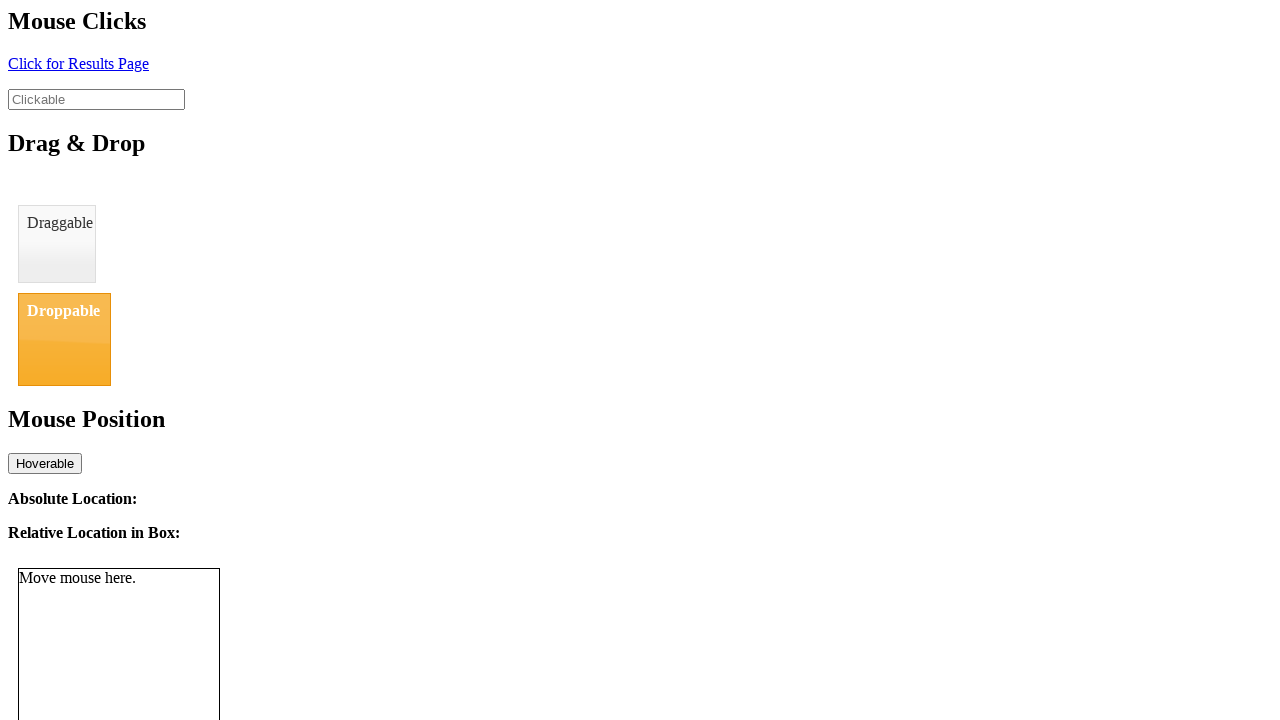

Hovered mouse cursor over element with ID 'hover' at (45, 463) on #hover
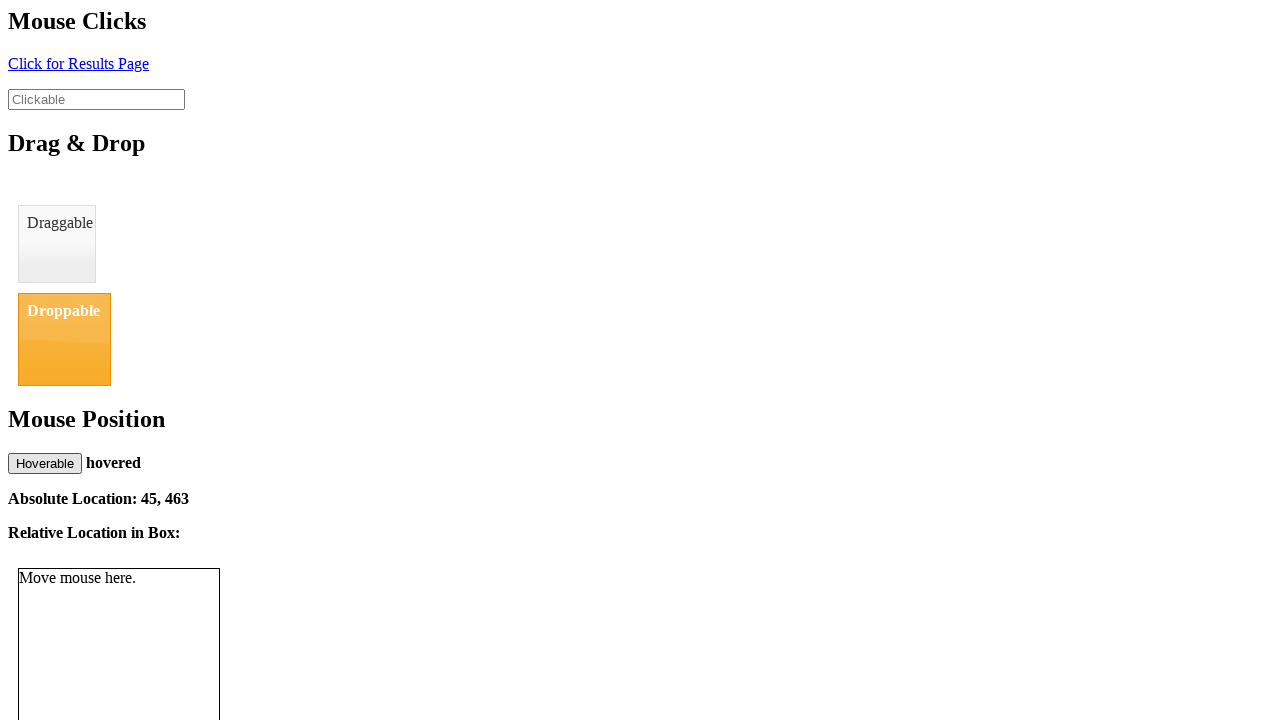

Waited 2 seconds to observe hover effect
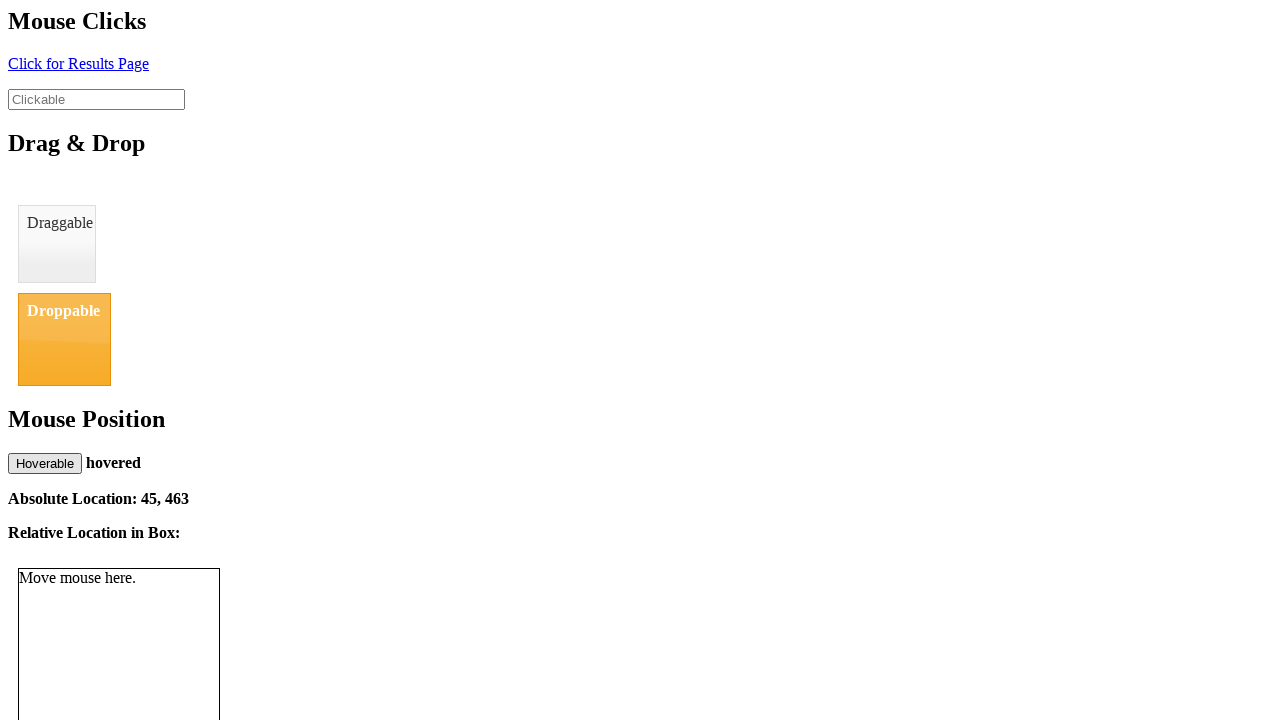

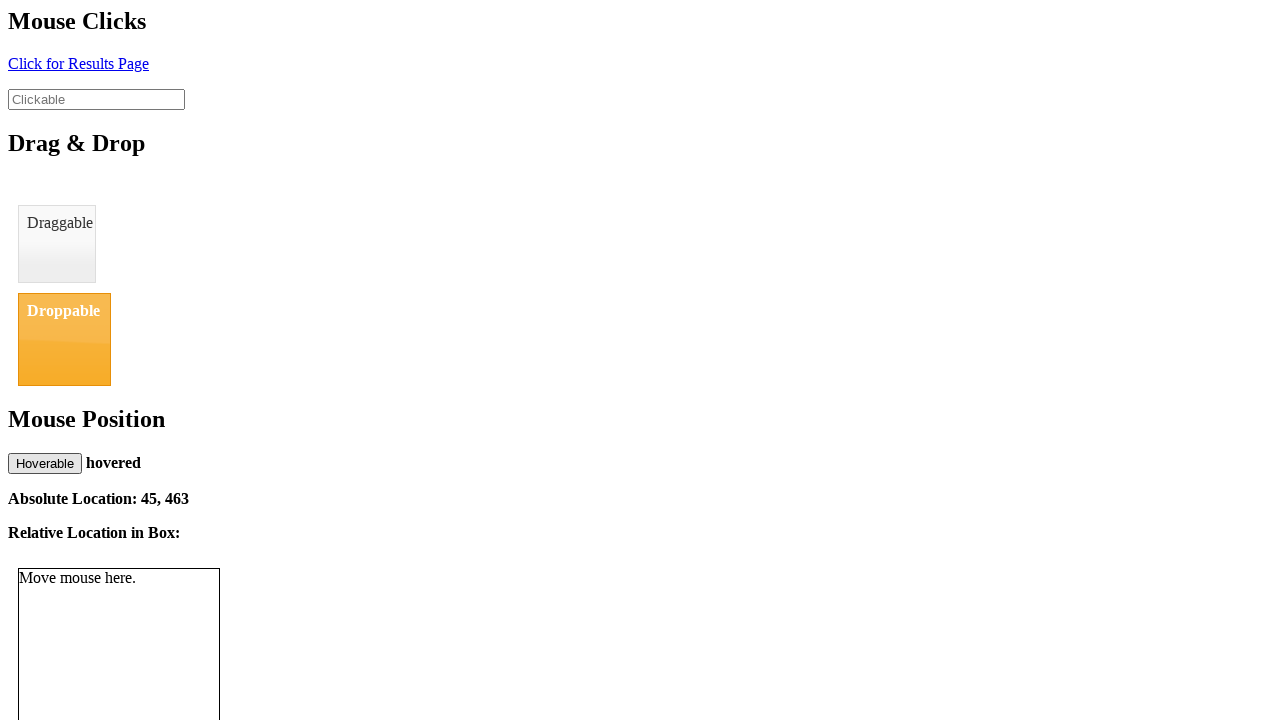